Tests a slow calculator by setting a 45-second delay, entering the expression 7 + 8, and verifying the result equals 15

Starting URL: https://bonigarcia.dev/selenium-webdriver-java/slow-calculator.html

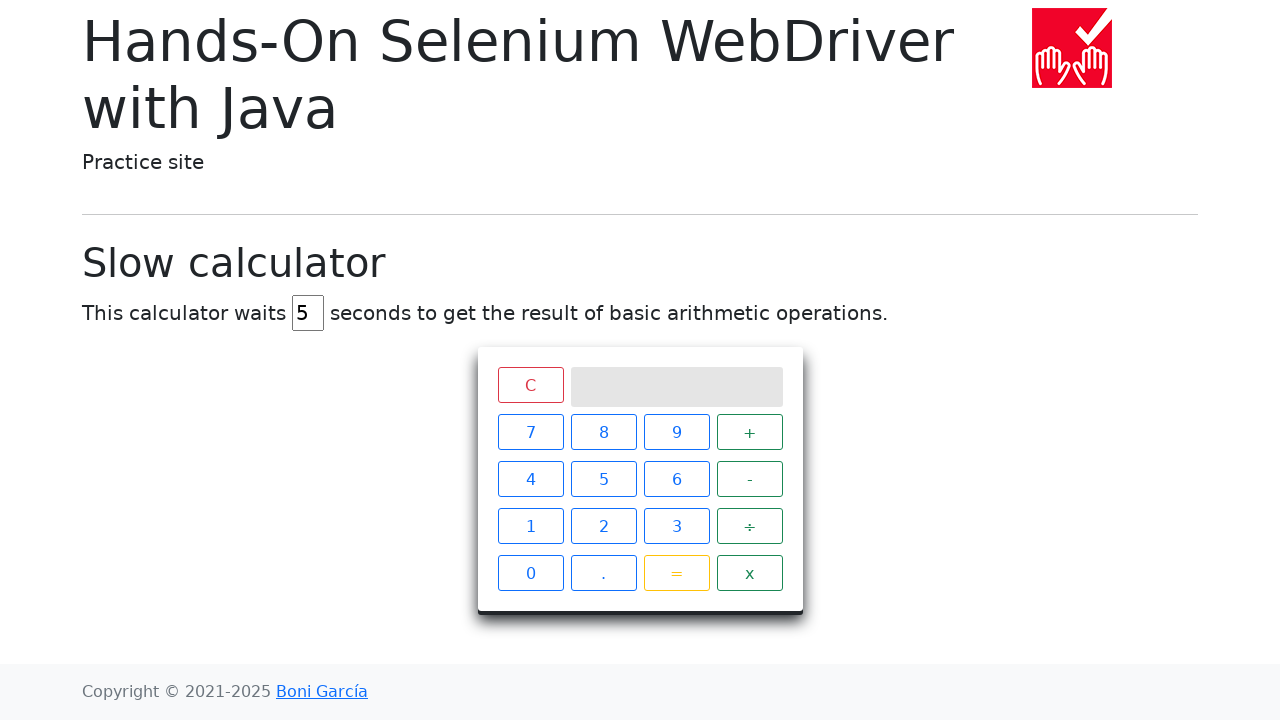

Cleared the delay input field on #delay
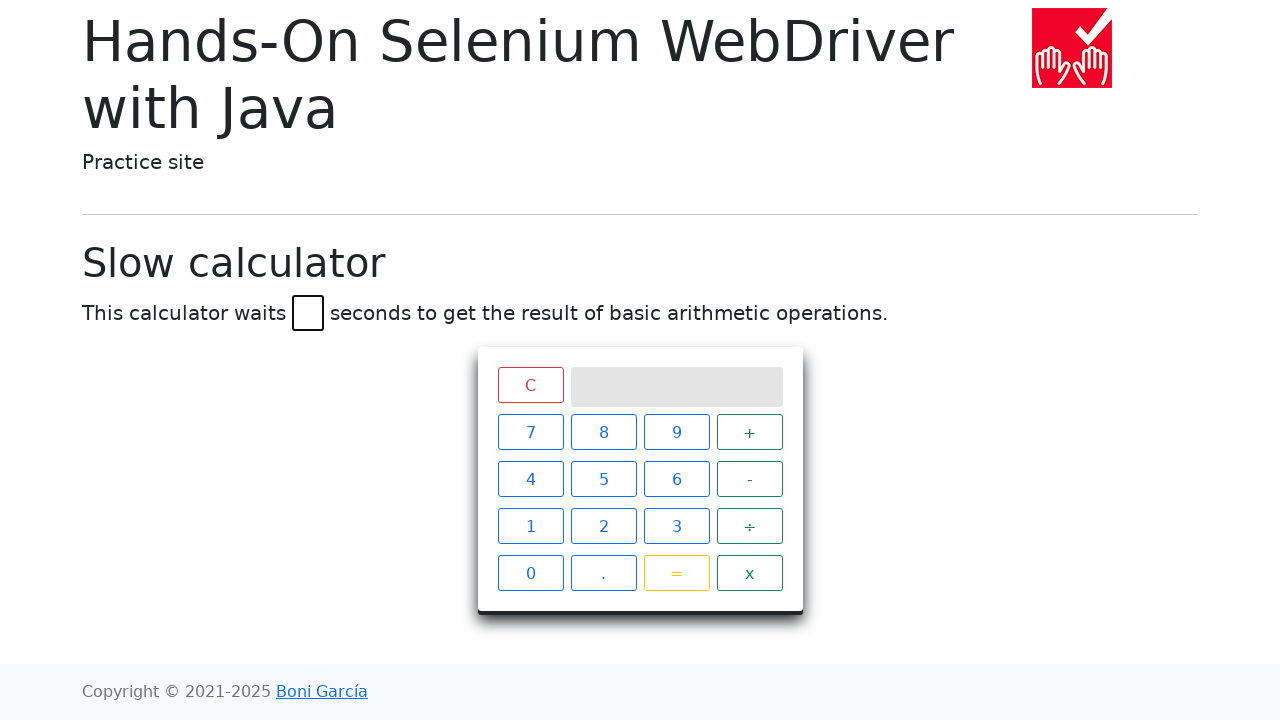

Set delay to 45 seconds on #delay
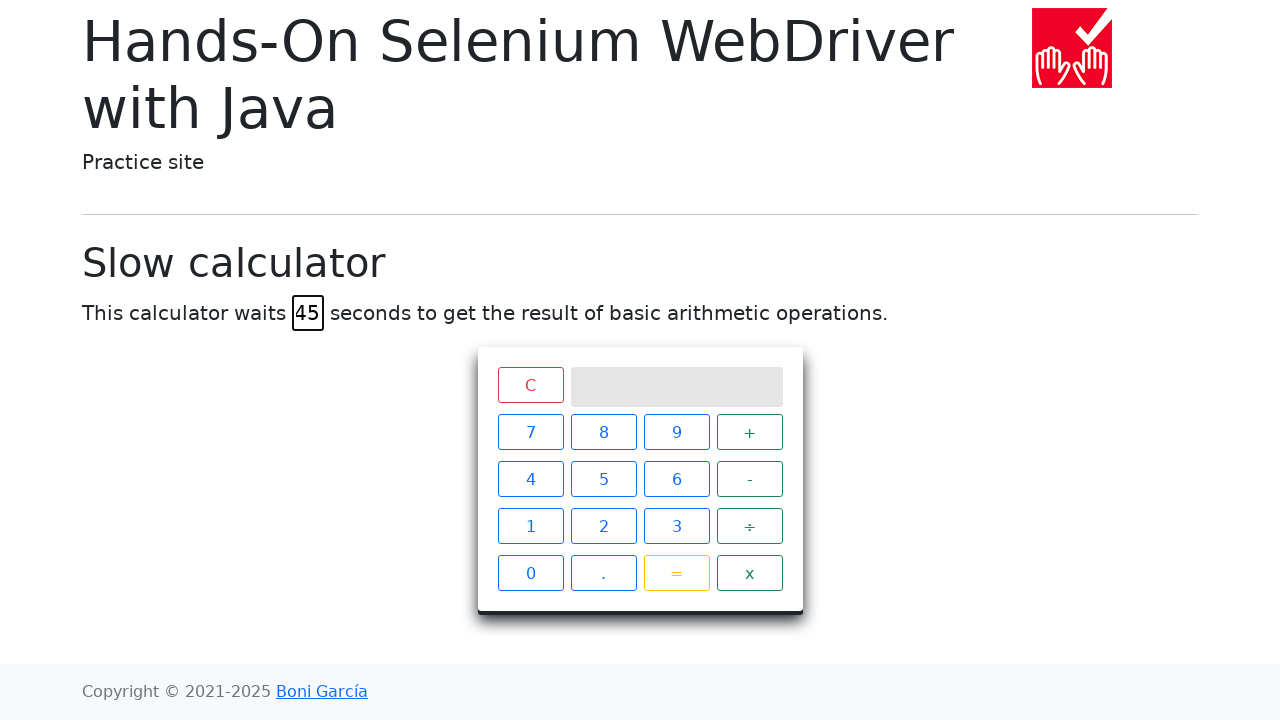

Clicked calculator button '7' at (530, 432) on xpath=//span[text()='7']
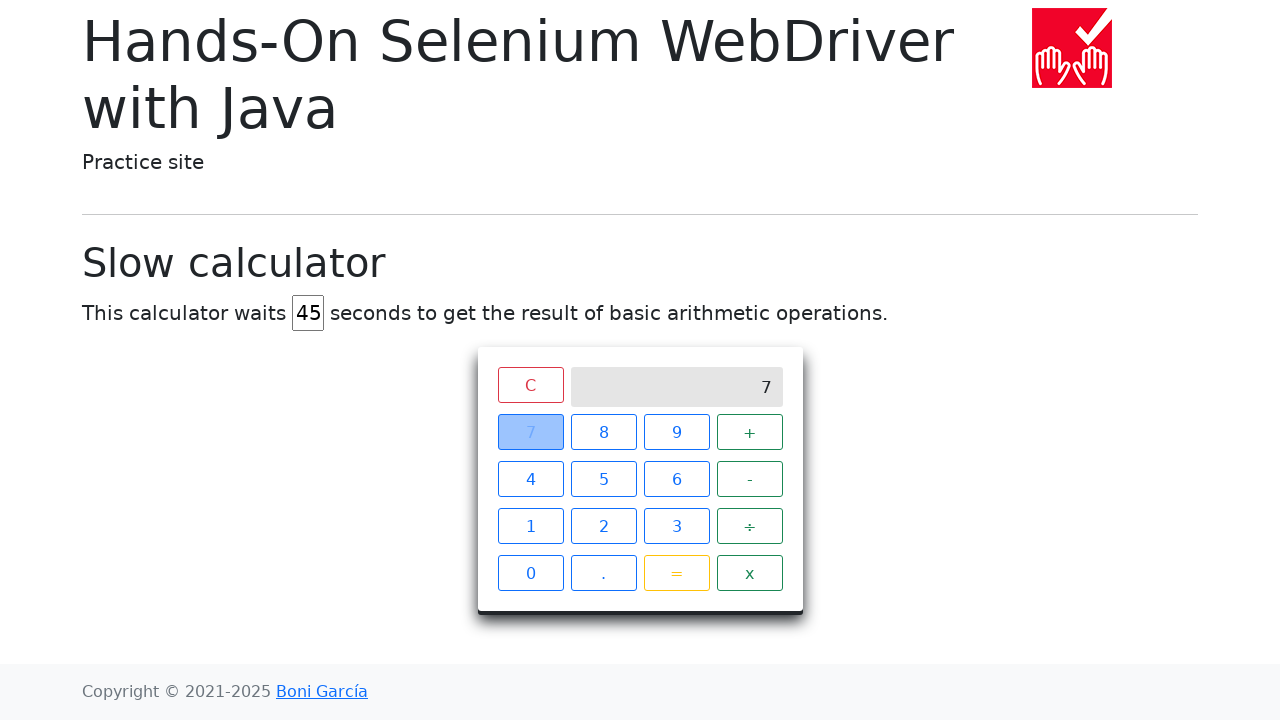

Clicked calculator button '+' at (750, 432) on xpath=//span[text()='+']
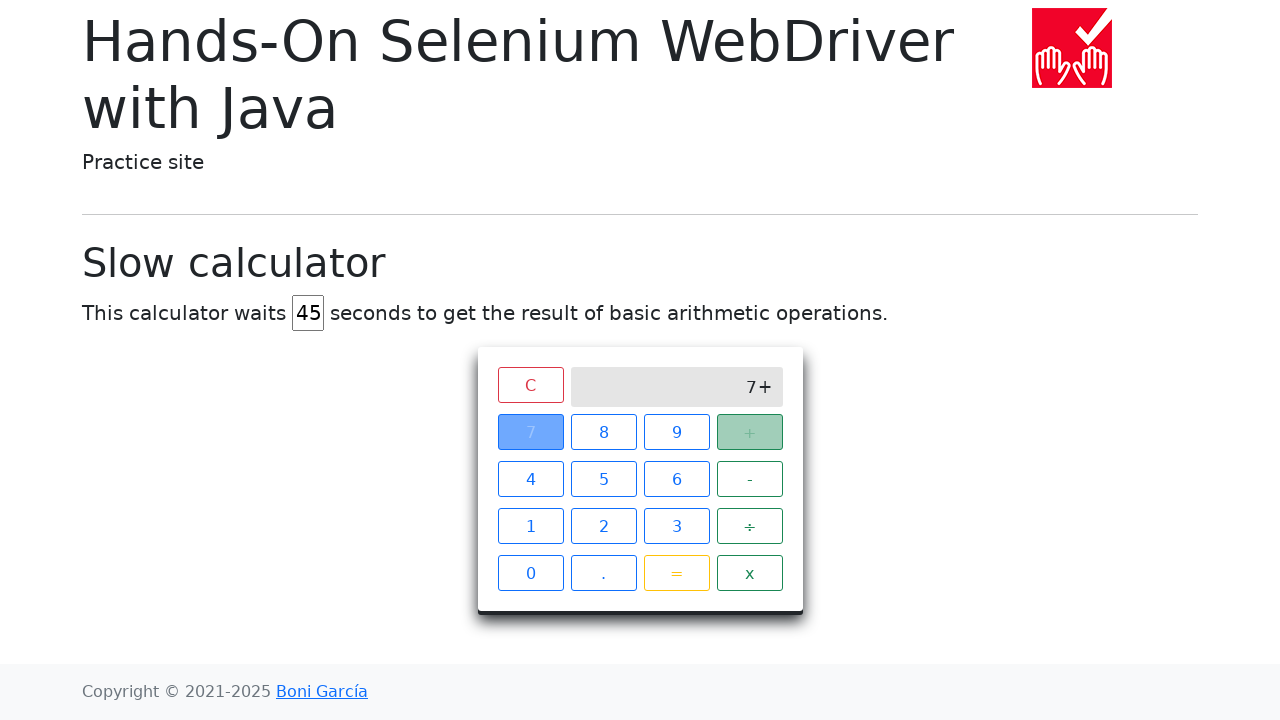

Clicked calculator button '8' at (604, 432) on xpath=//span[text()='8']
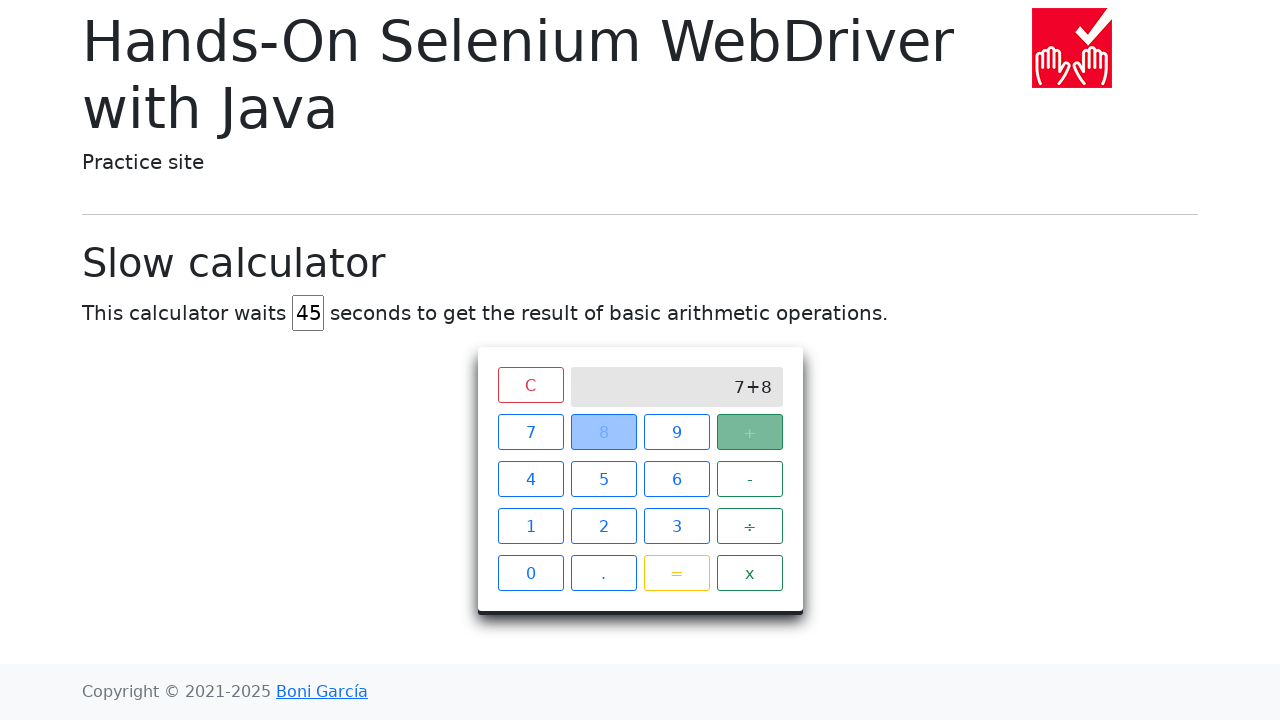

Clicked calculator button '=' at (676, 573) on xpath=//span[text()='=']
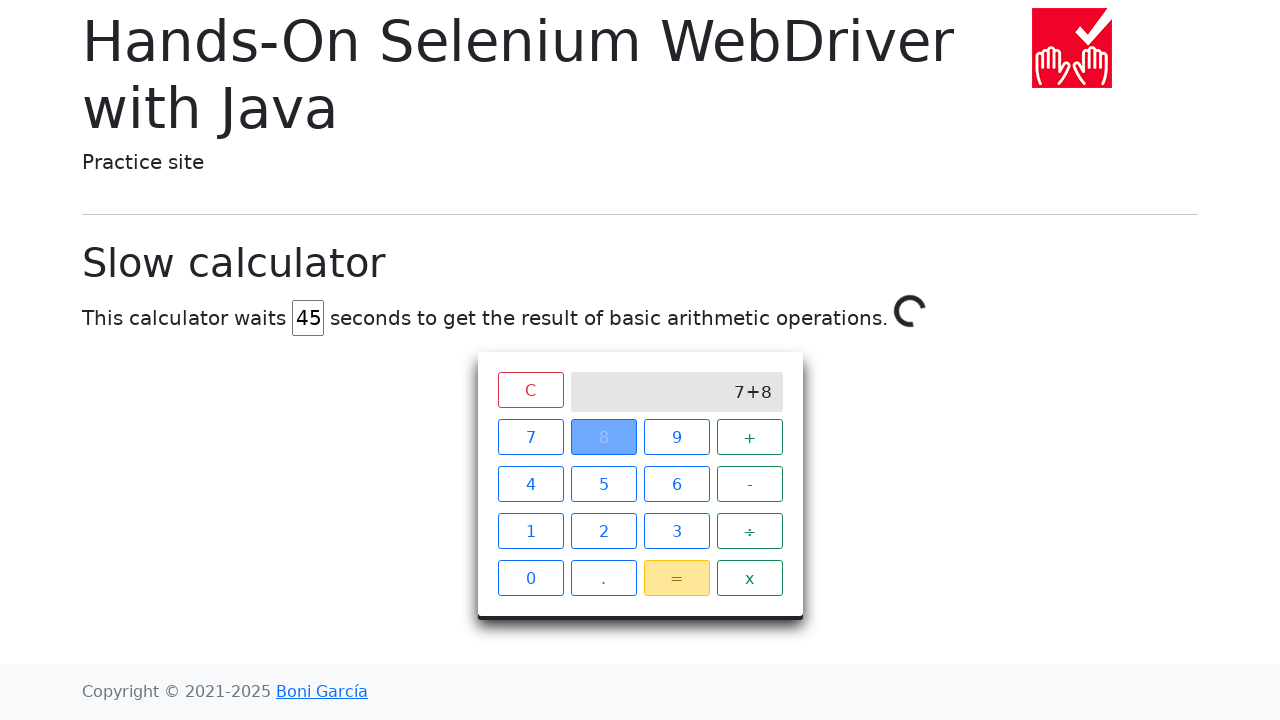

Calculator result displayed '15' after 45-second delay
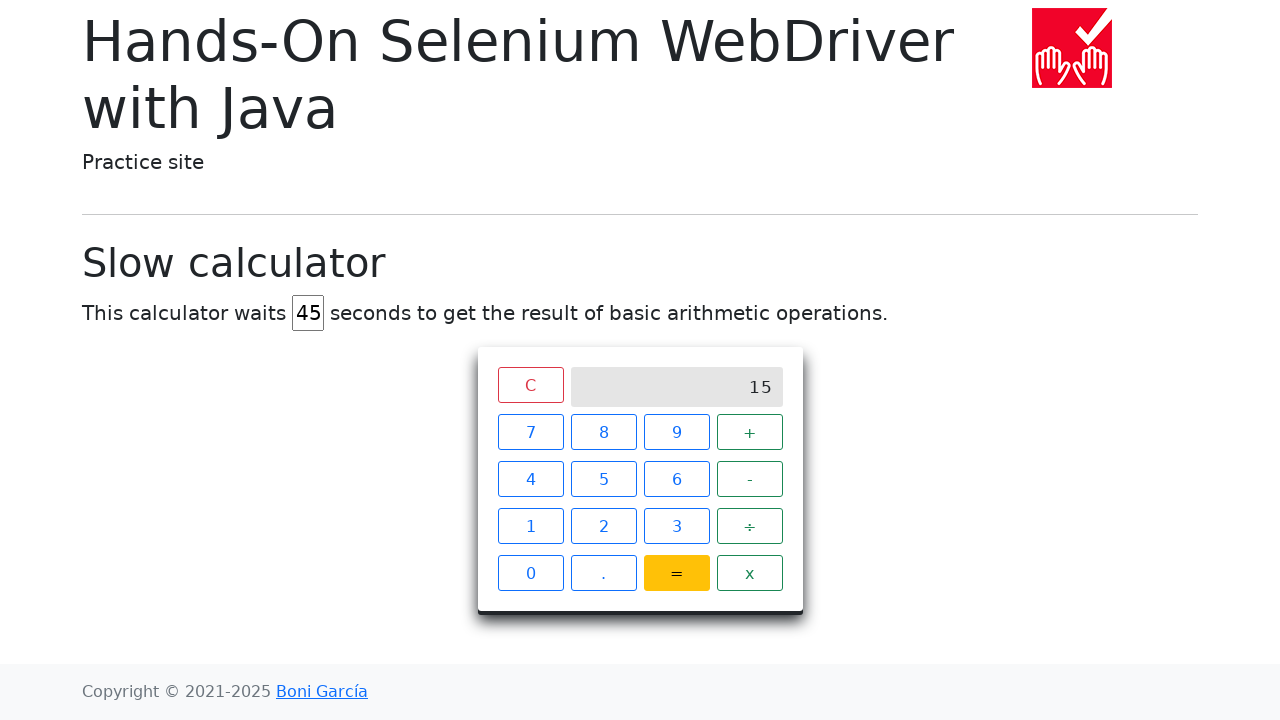

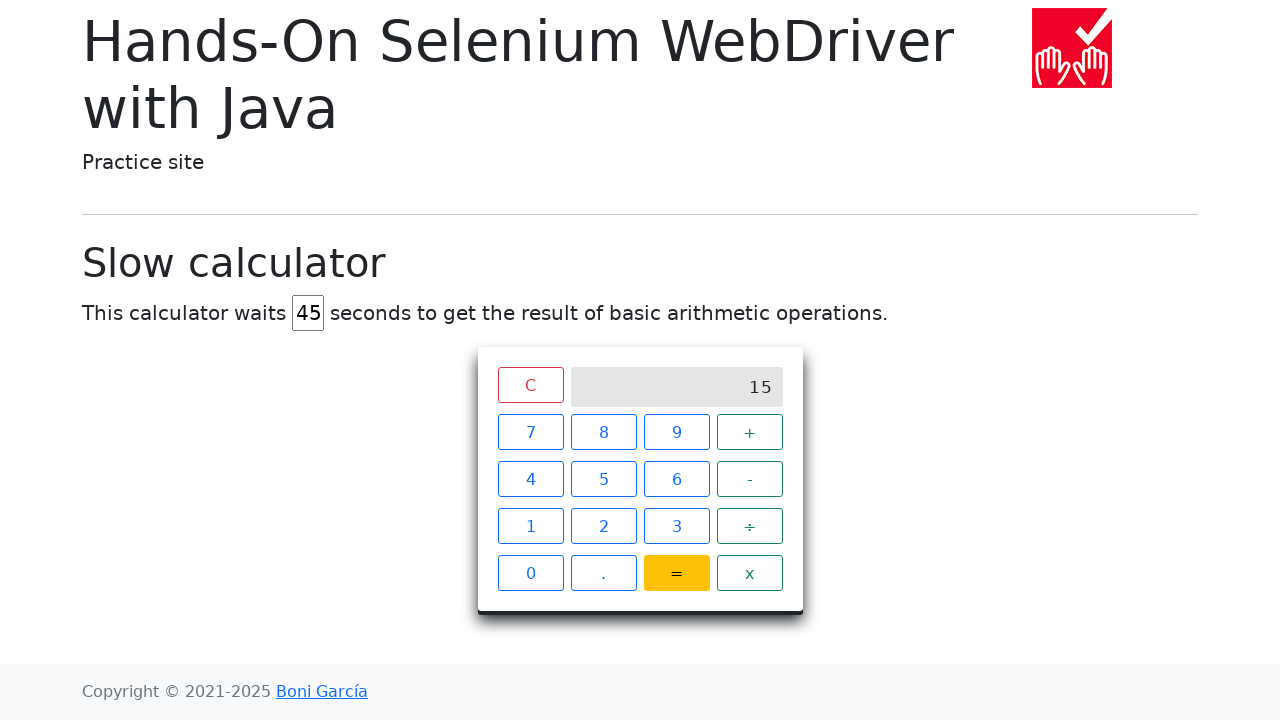